Validates that a dropdown element contains the expected options (Select, Option1, Option2, Option3) by checking the count and text of each option.

Starting URL: https://rahulshettyacademy.com/AutomationPractice/

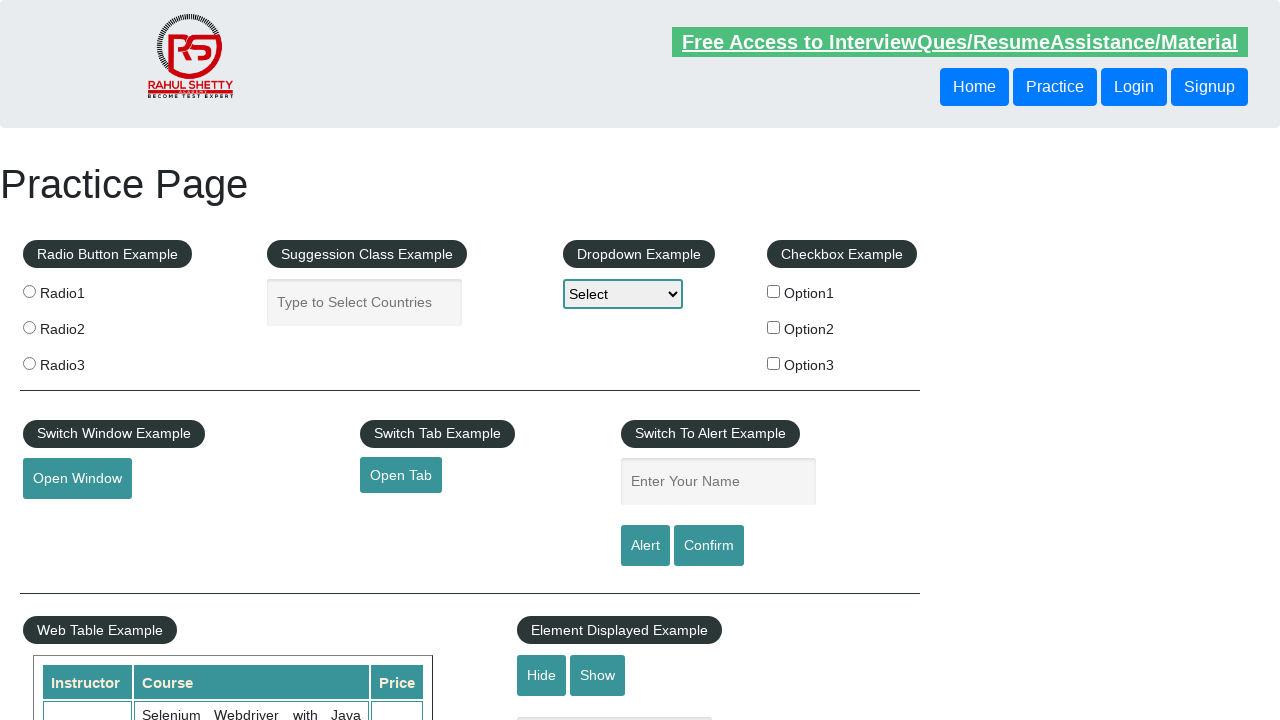

Waited for dropdown element to be visible
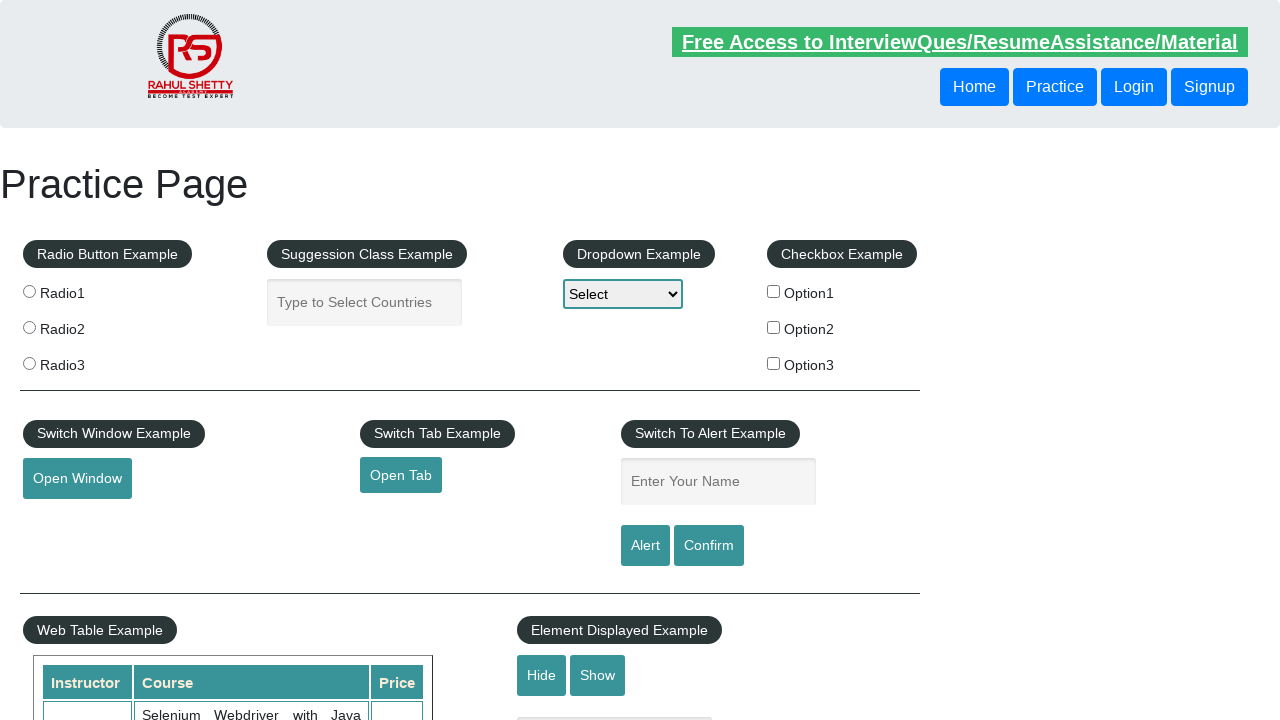

Retrieved all option elements from dropdown
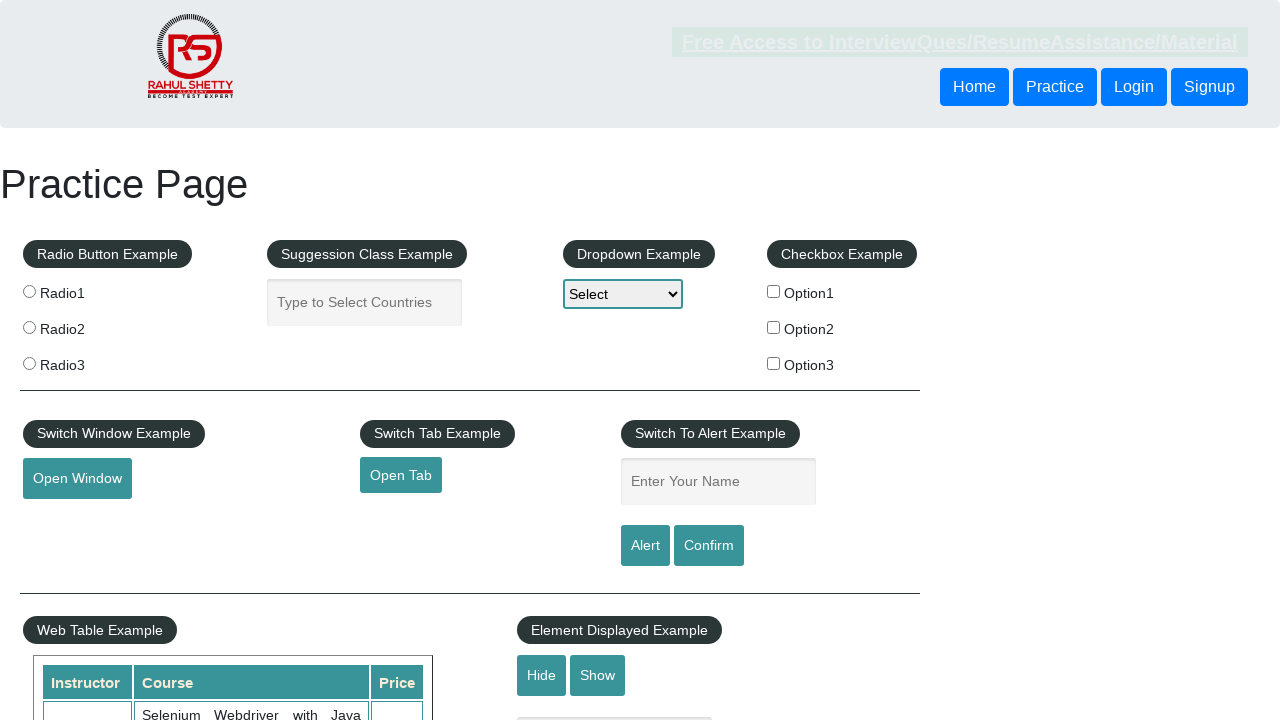

Validated dropdown option count: 4 options found (expected 4)
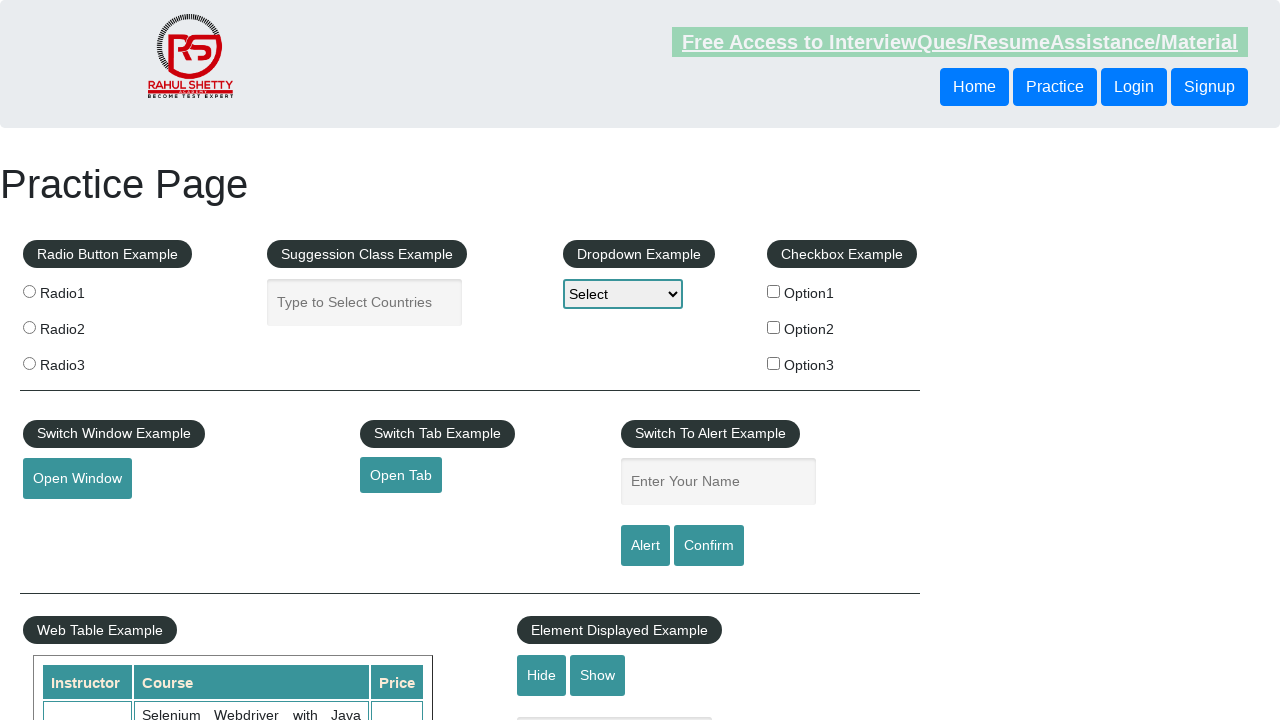

Validated option 0 text: 'Select' matches expected 'Select'
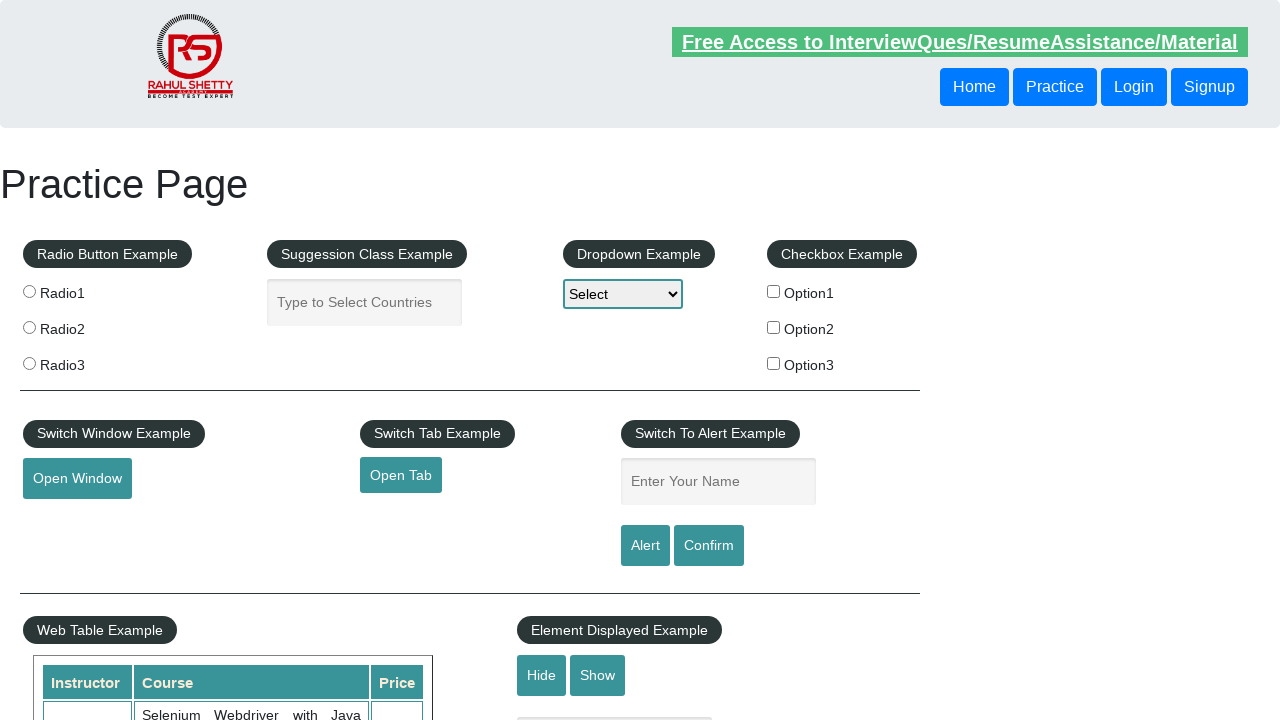

Validated option 1 text: 'Option1' matches expected 'Option1'
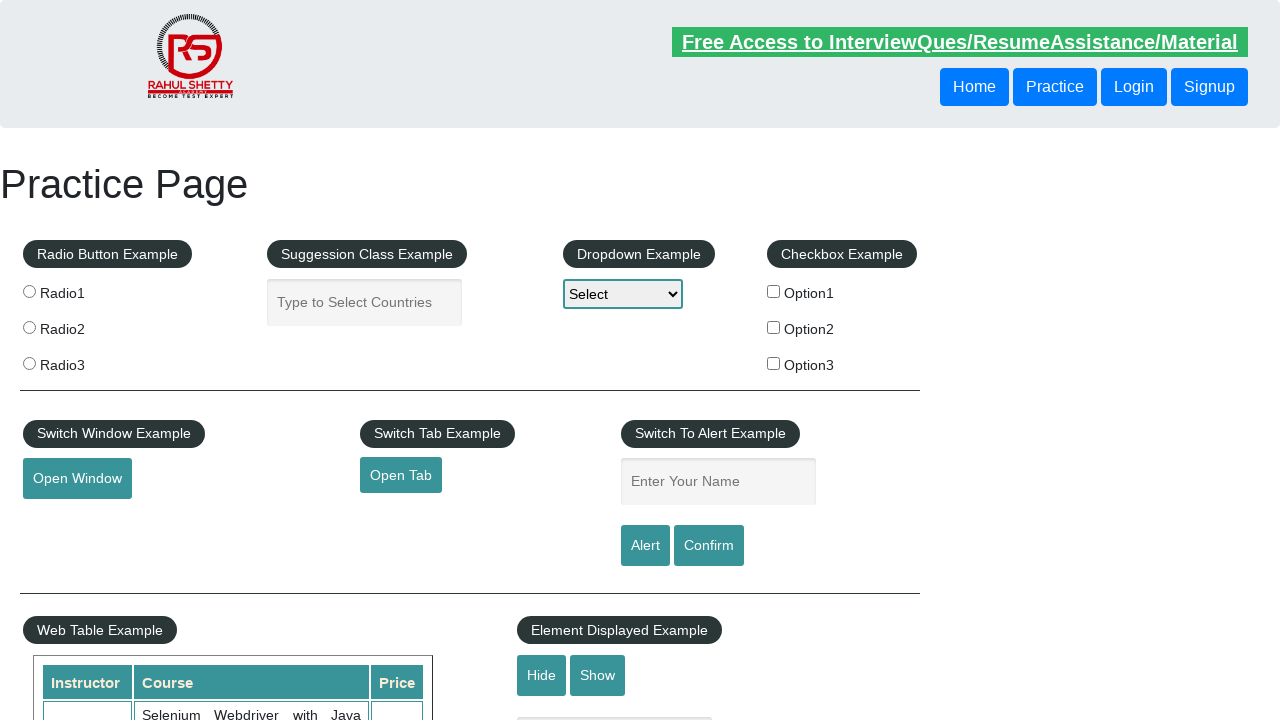

Validated option 2 text: 'Option2' matches expected 'Option2'
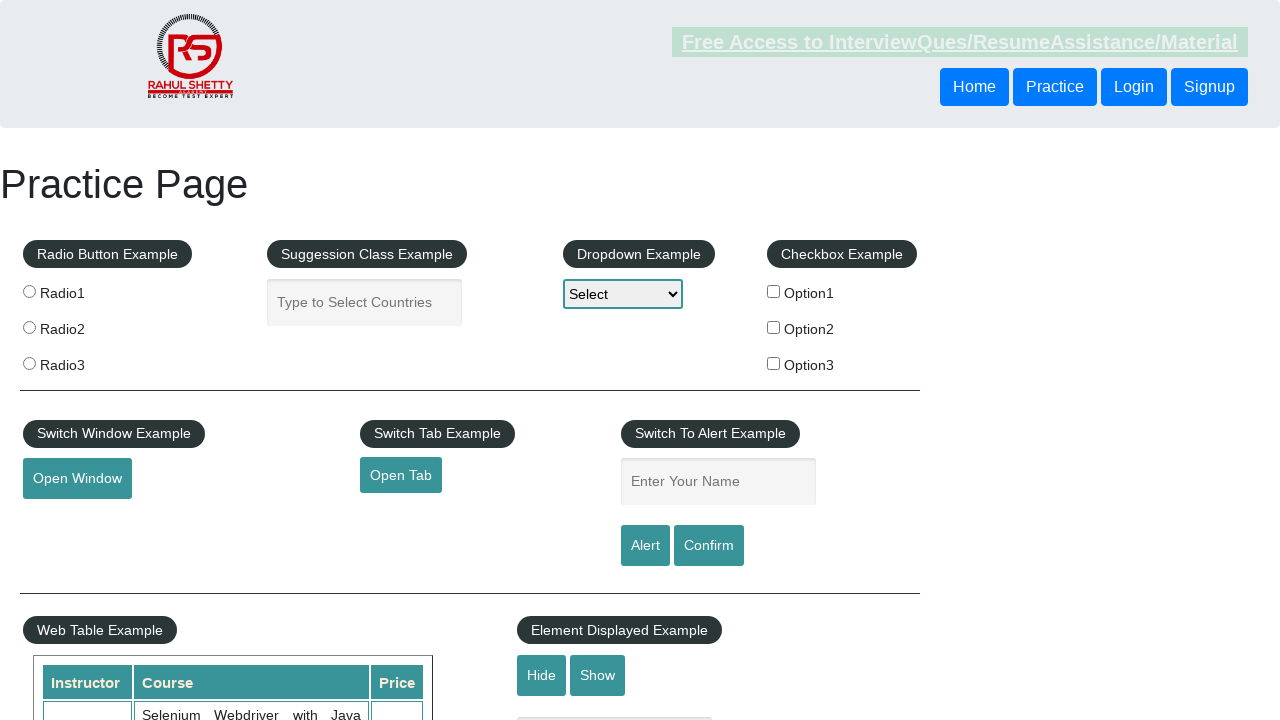

Validated option 3 text: 'Option3' matches expected 'Option3'
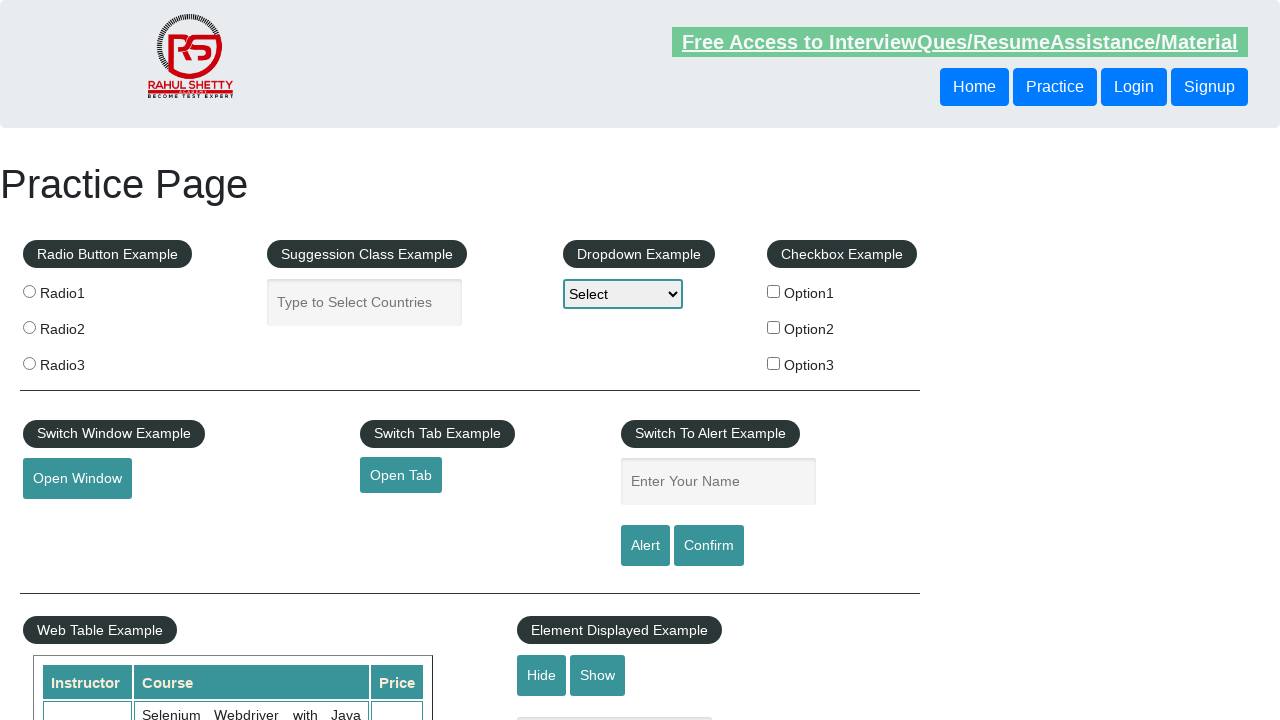

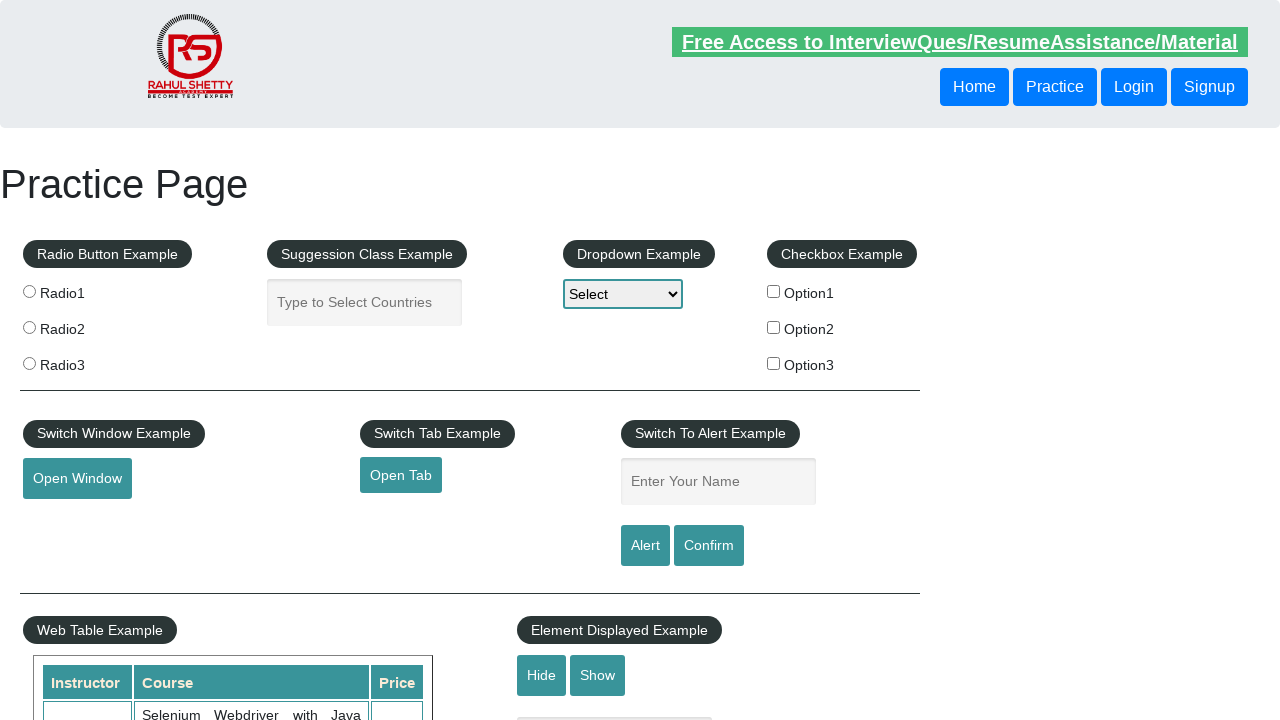